Tests a loading images page by waiting for all images to load and then verifying that the award image becomes visible on the page.

Starting URL: https://bonigarcia.dev/selenium-webdriver-java/loading-images.html

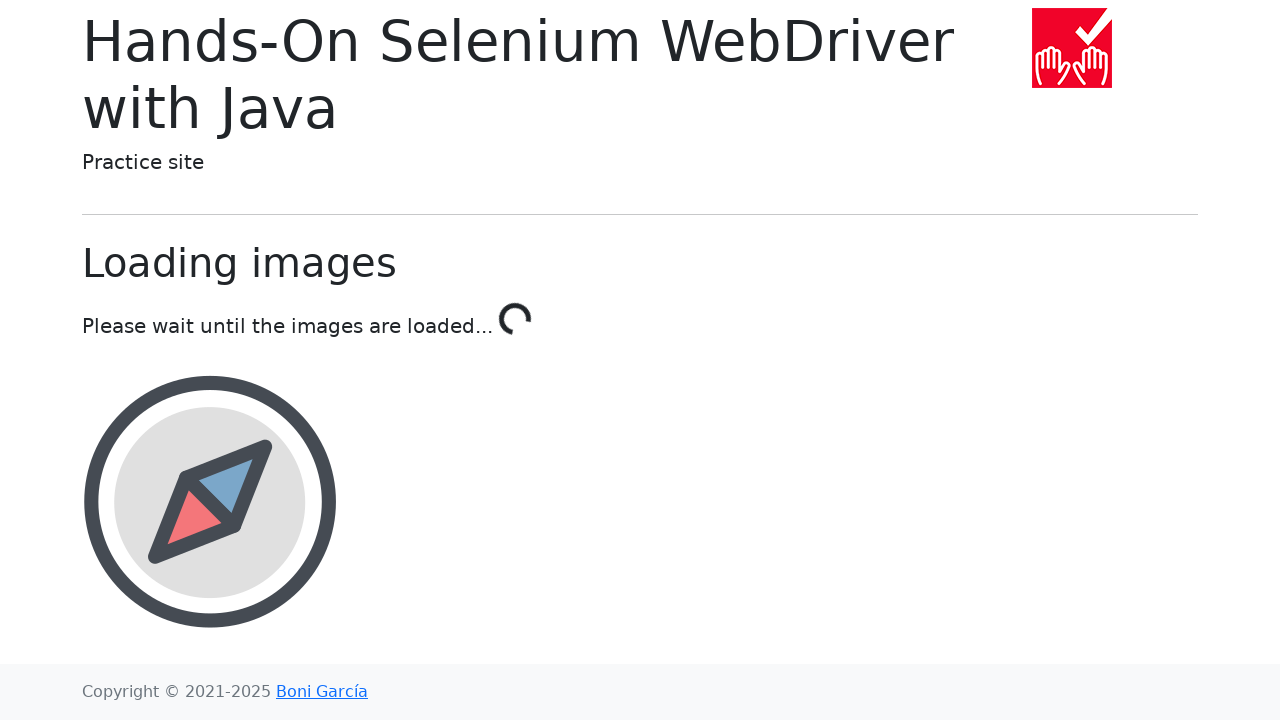

Waited for all images to be attached to the page
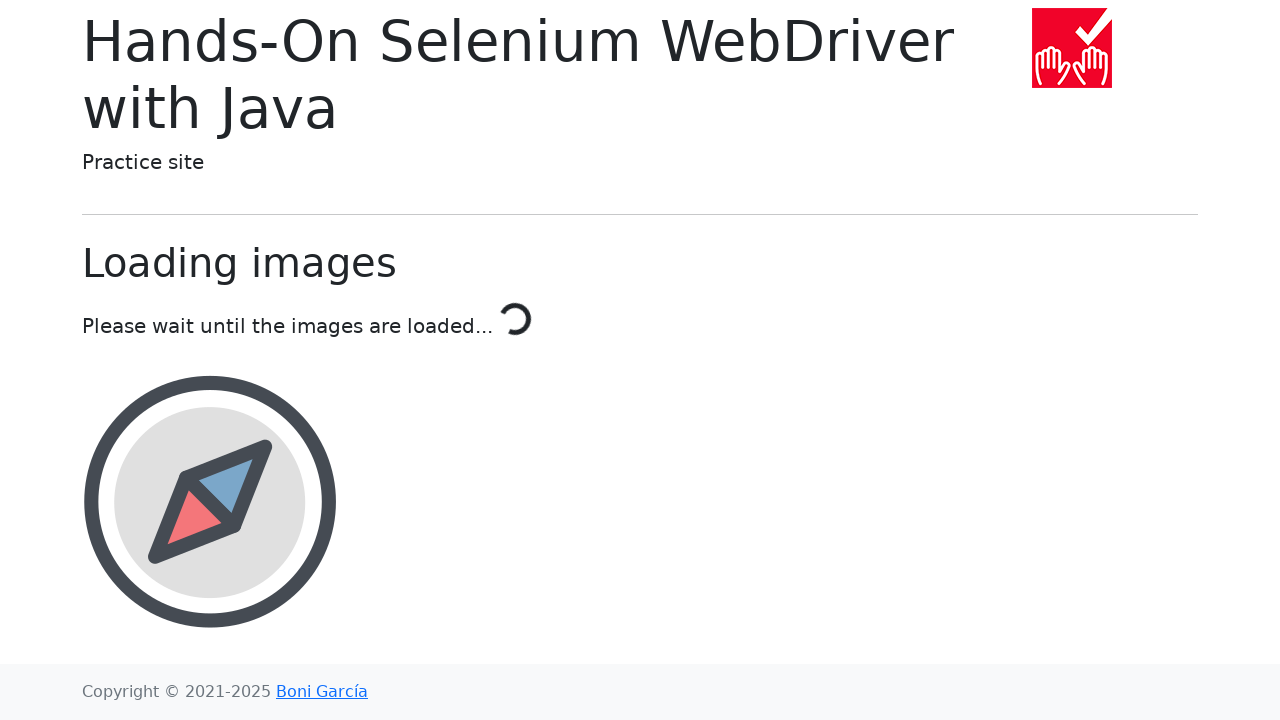

Waited for award image to become visible
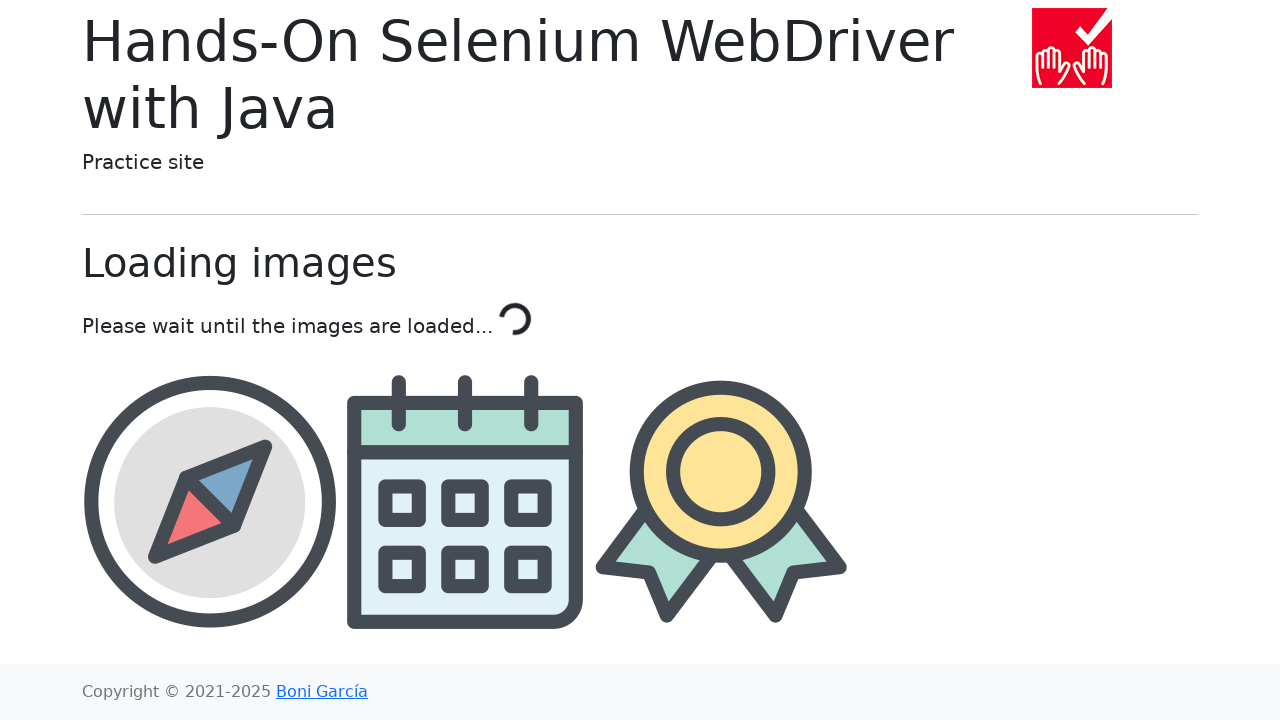

Verified that award image is visible
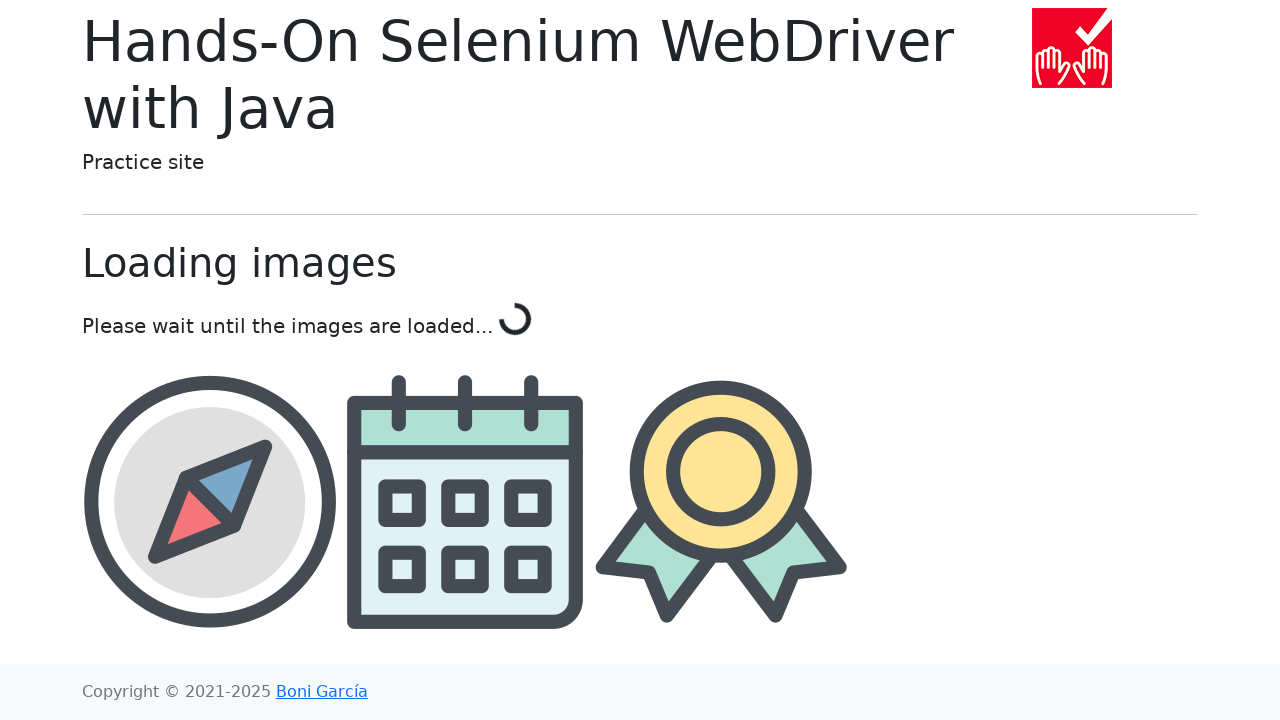

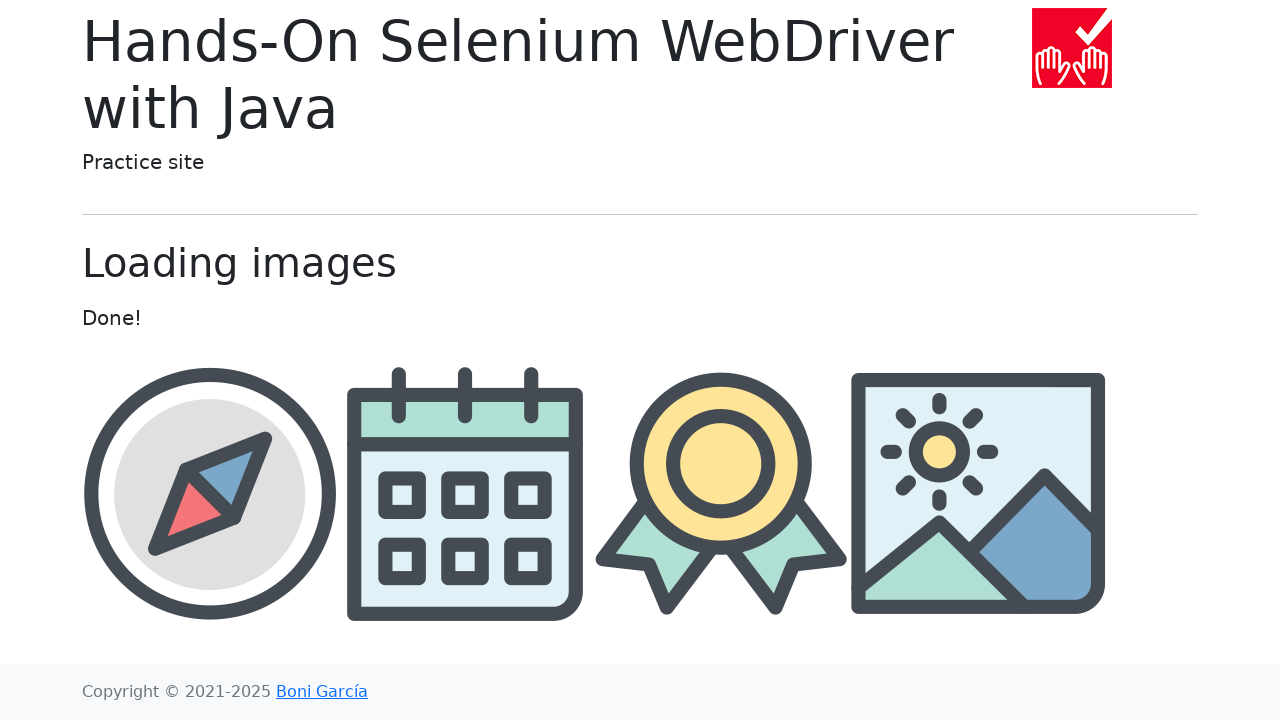